Tests the cancel/back button on the registration page and verifies the URL returns to books management

Starting URL: https://erikaaraissaqwe.github.io/biblioteca-front/pages/livros/cadastrarLivro.html

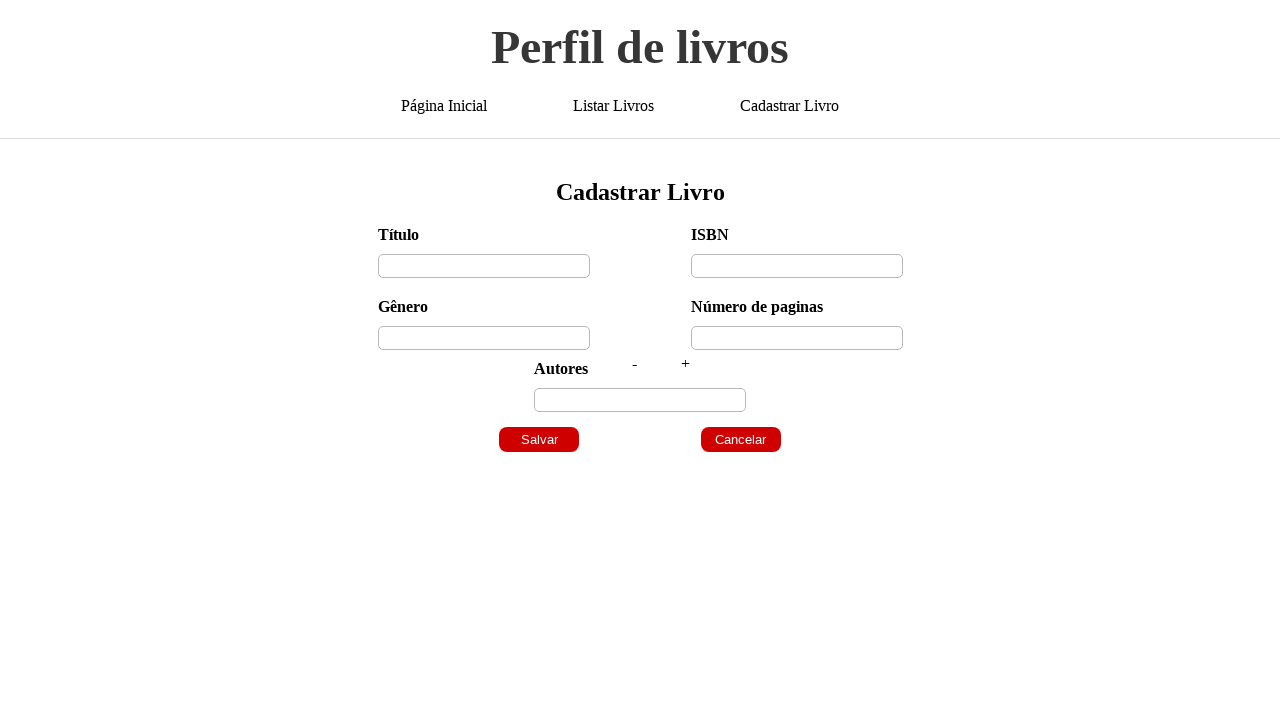

Clicked back/cancel button on registration page at (741, 440) on #back
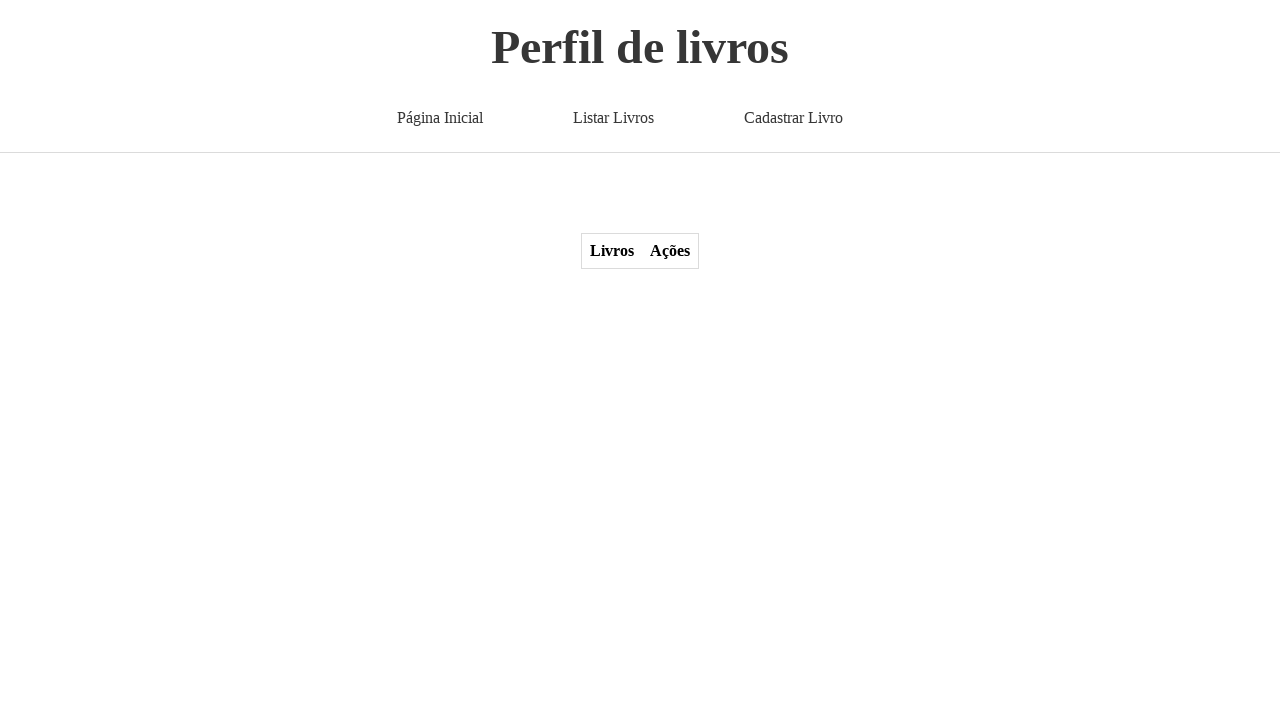

Navigation completed and network idle
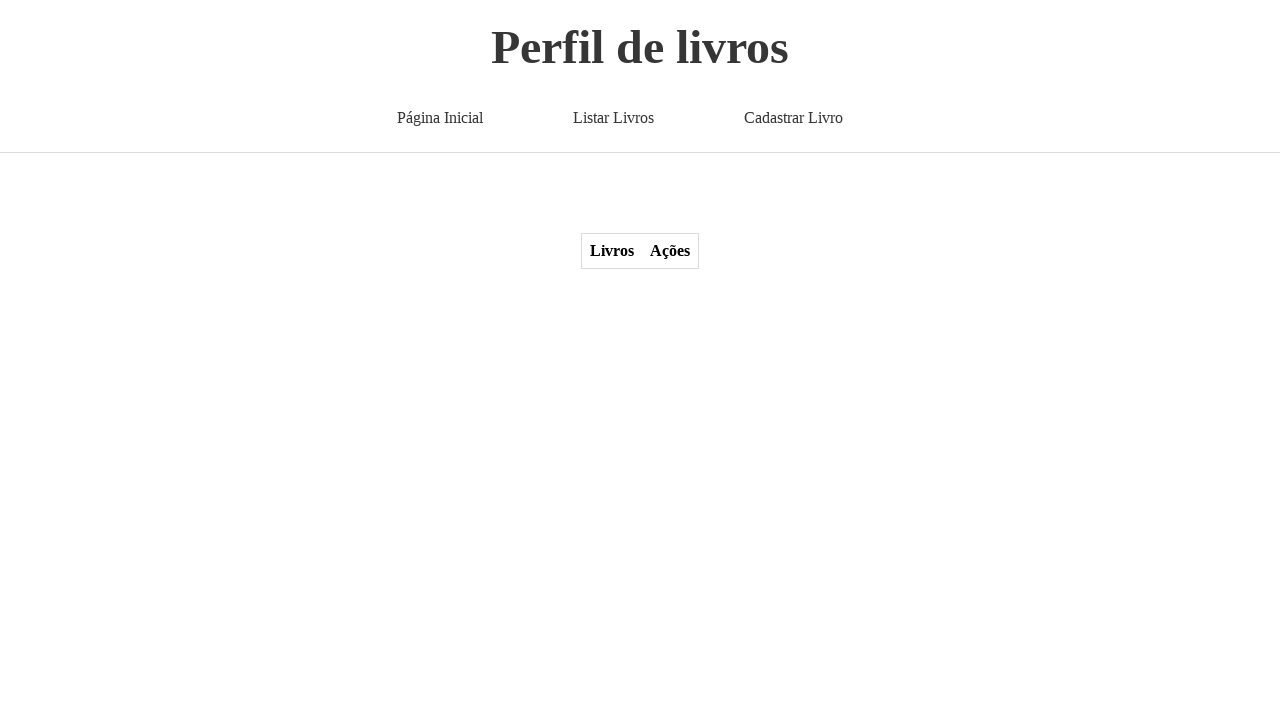

Verified URL returned to books management page (https://erikaaraissaqwe.github.io/biblioteca-front/pages/livros/gerenciaLivro.html)
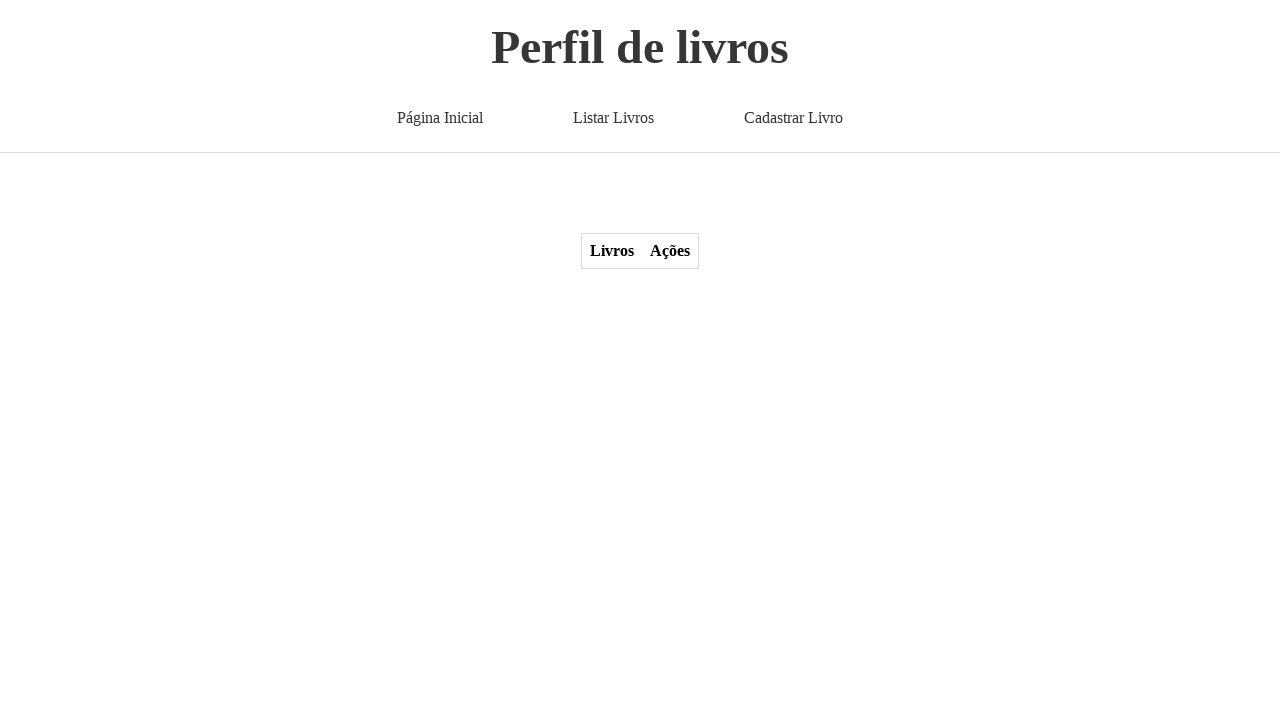

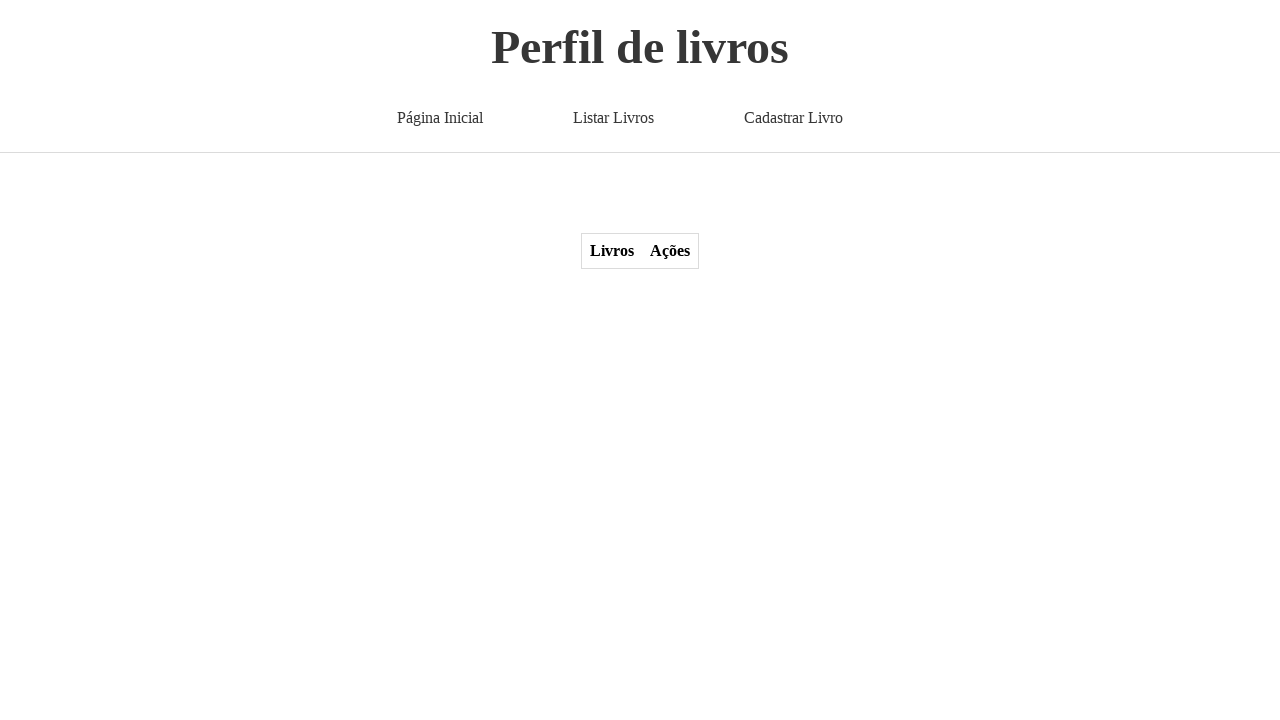